Runs the JetStream browser benchmark by clicking the start button and waiting for the benchmark tests to complete.

Starting URL: https://browserbench.org/JetStream/index.html

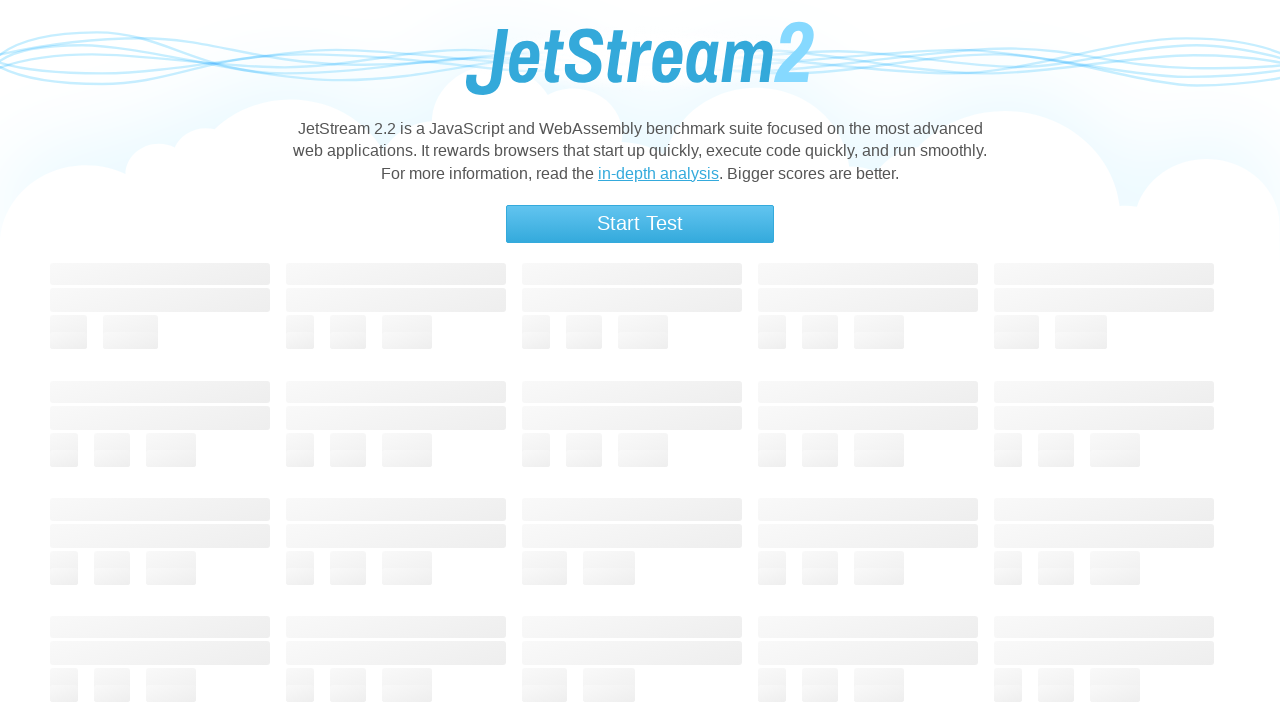

Waited for start benchmark button to appear
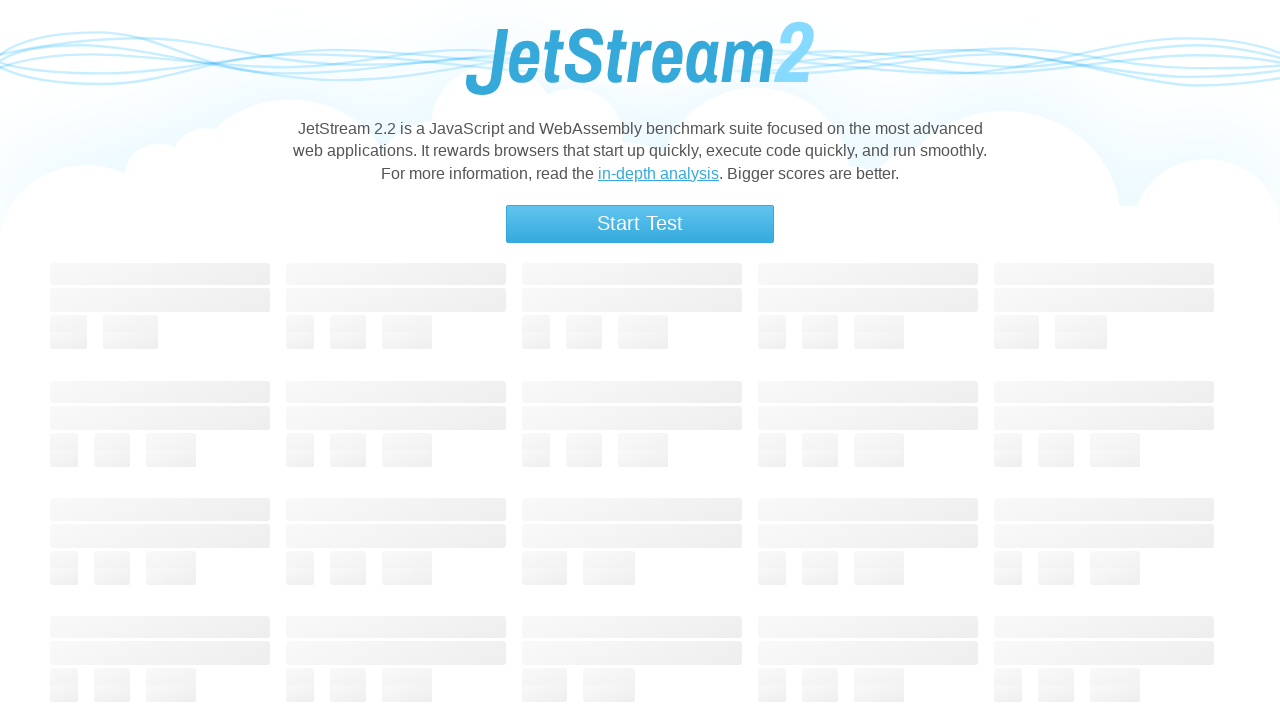

Clicked the start benchmark button at (640, 224) on .button
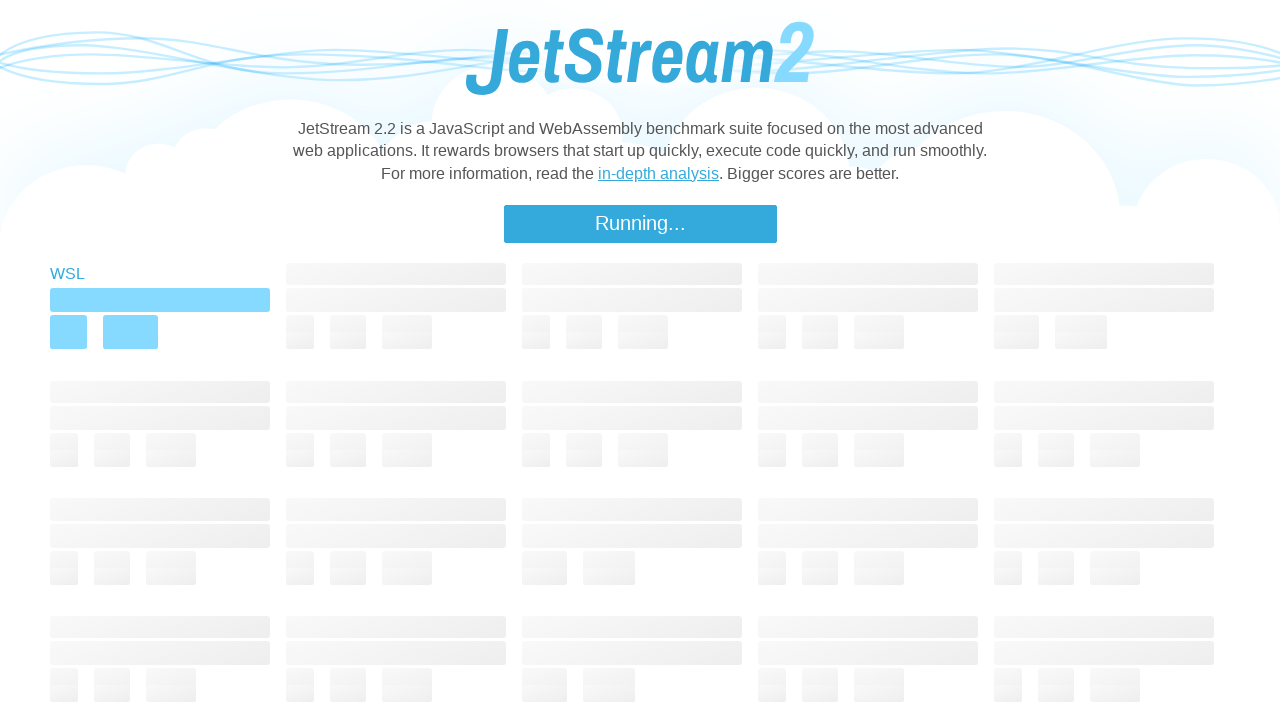

JetStream benchmark completed - done selector appeared
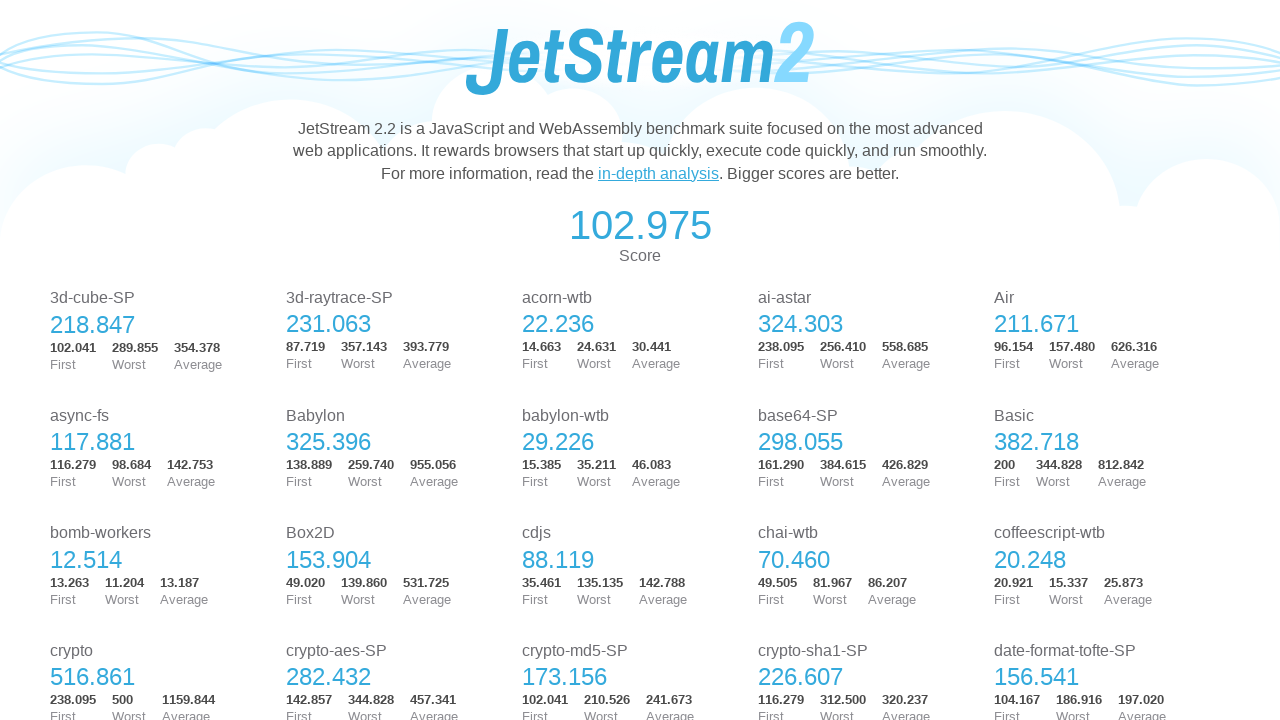

Result summary is displayed
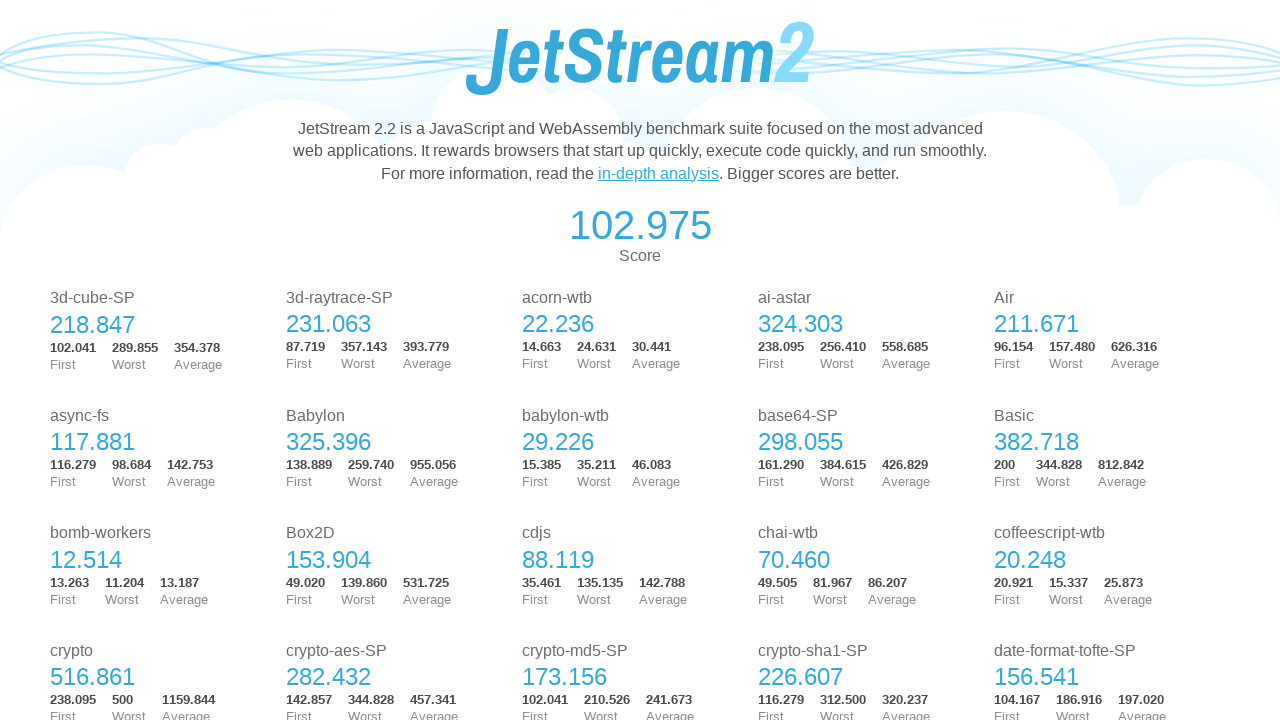

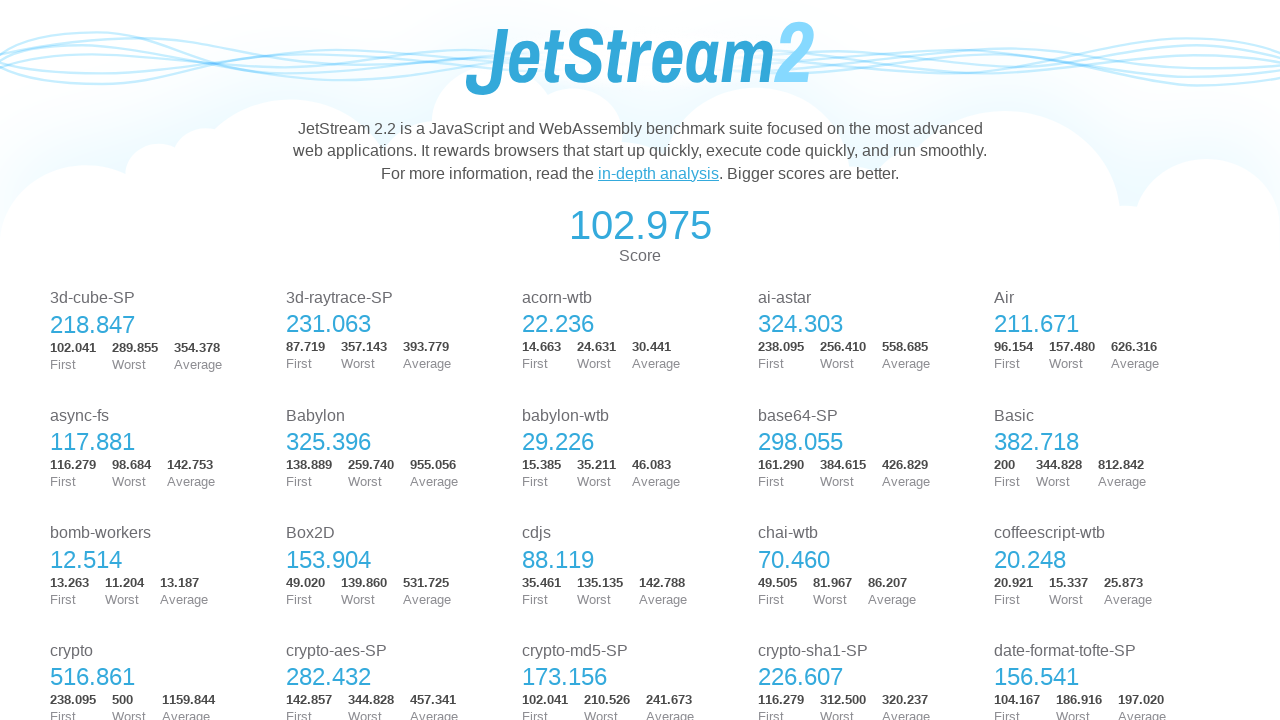